Tests dropdown selection by selecting an option from a dropdown menu

Starting URL: http://the-internet.herokuapp.com/dropdown

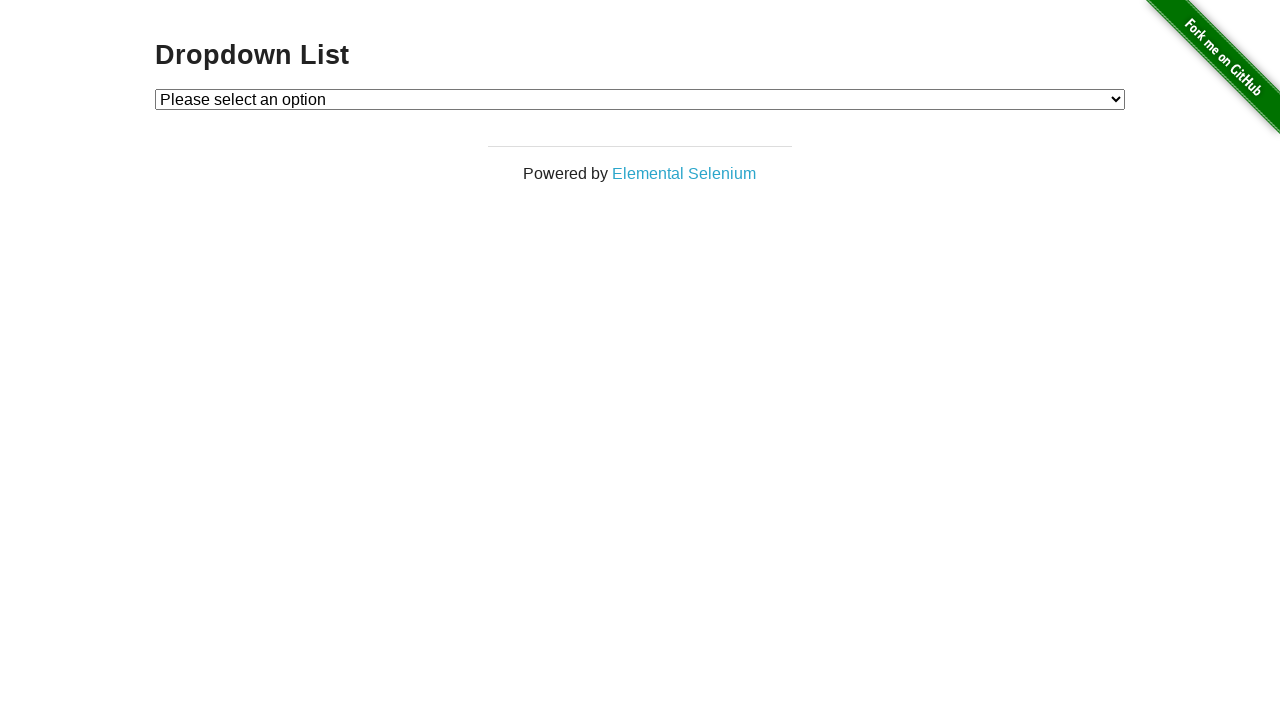

Navigated to dropdown page
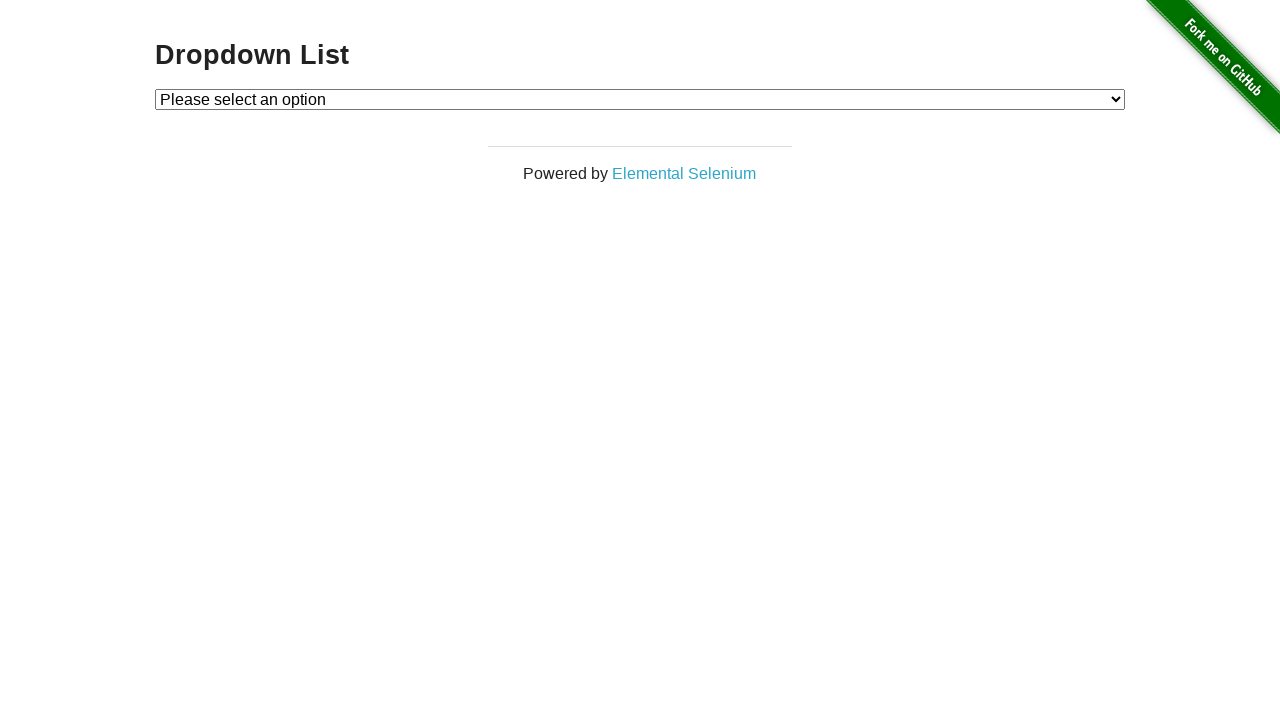

Selected 'Option 1' from the dropdown menu on #dropdown
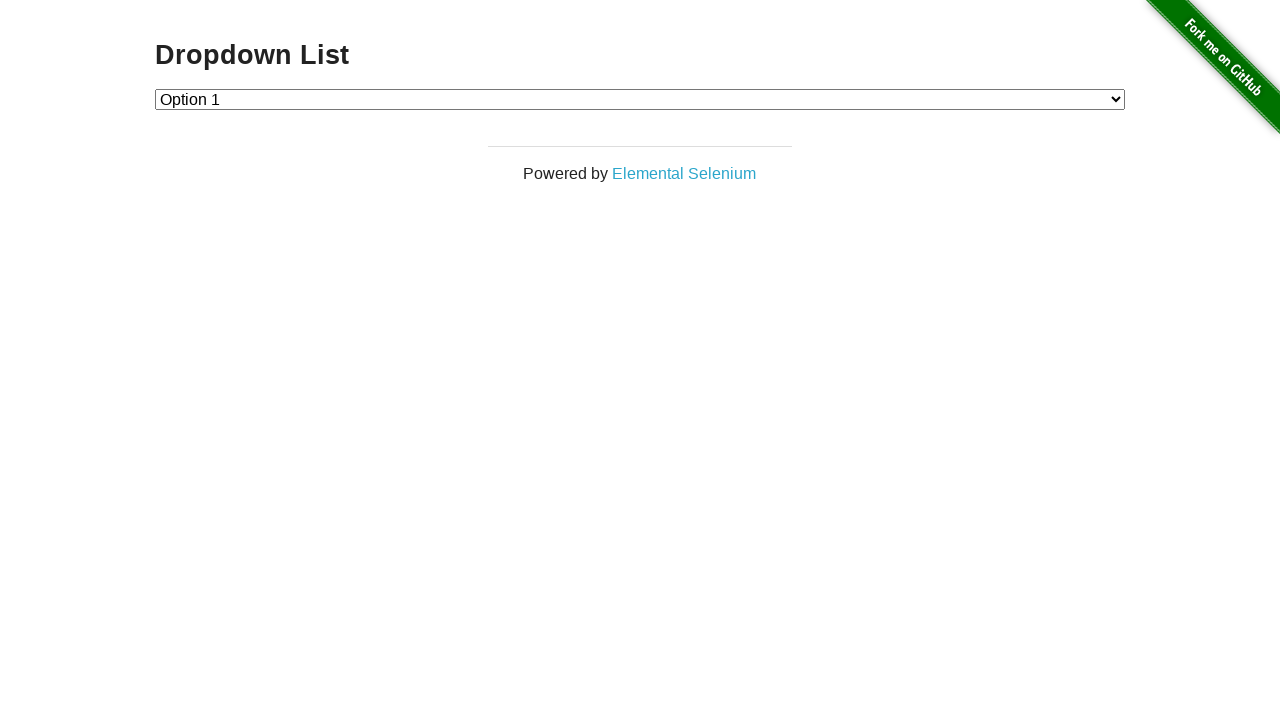

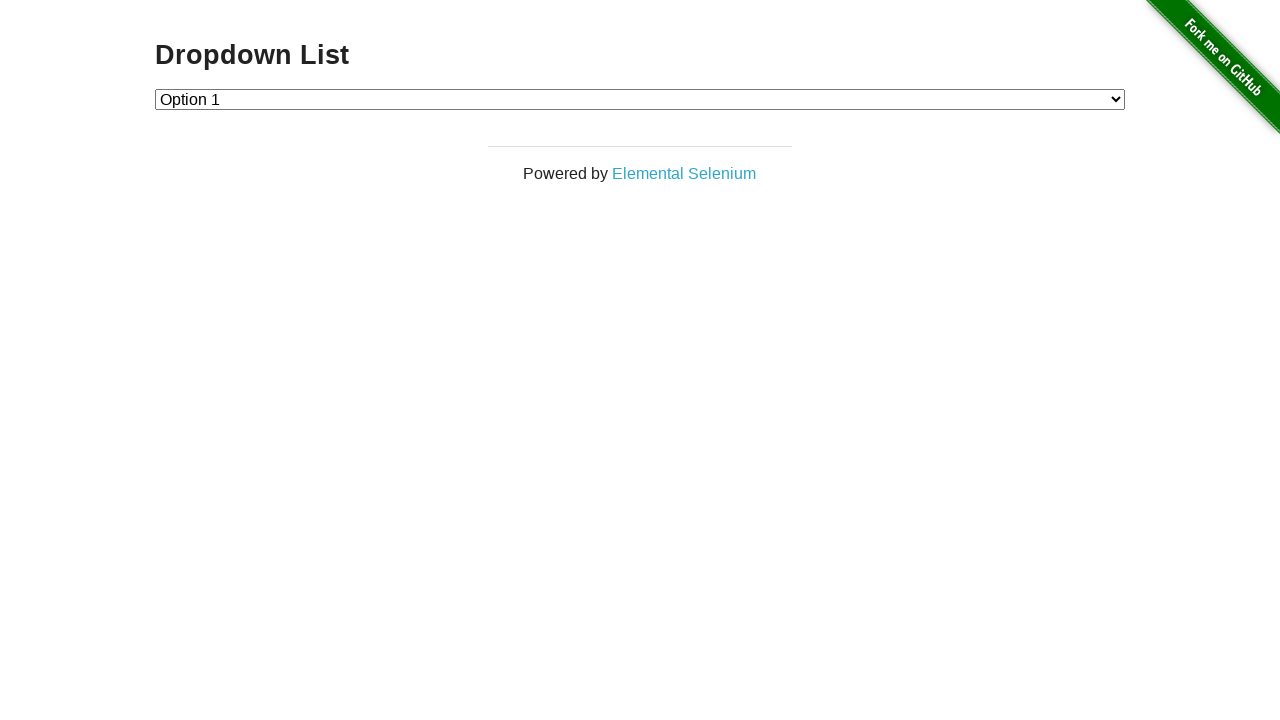